Tests marking individual todo items as complete by checking their checkboxes

Starting URL: https://demo.playwright.dev/todomvc

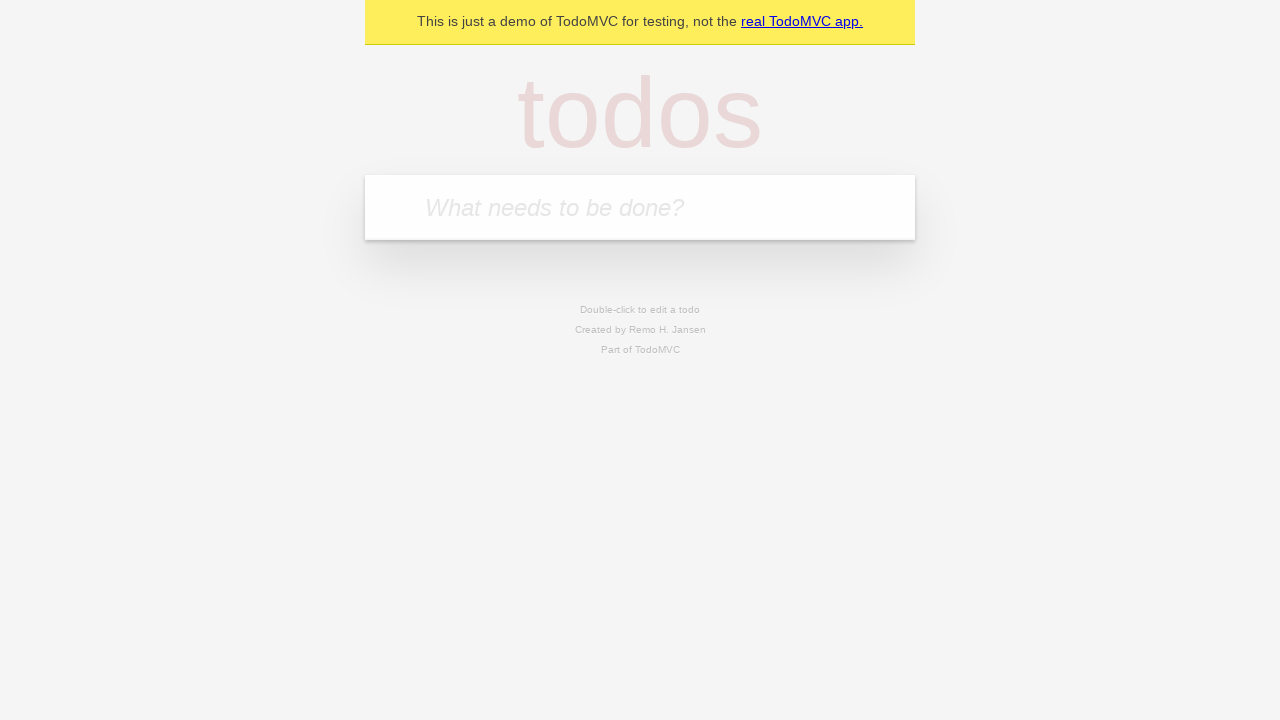

Filled todo input with 'buy some cheese' on internal:attr=[placeholder="What needs to be done?"i]
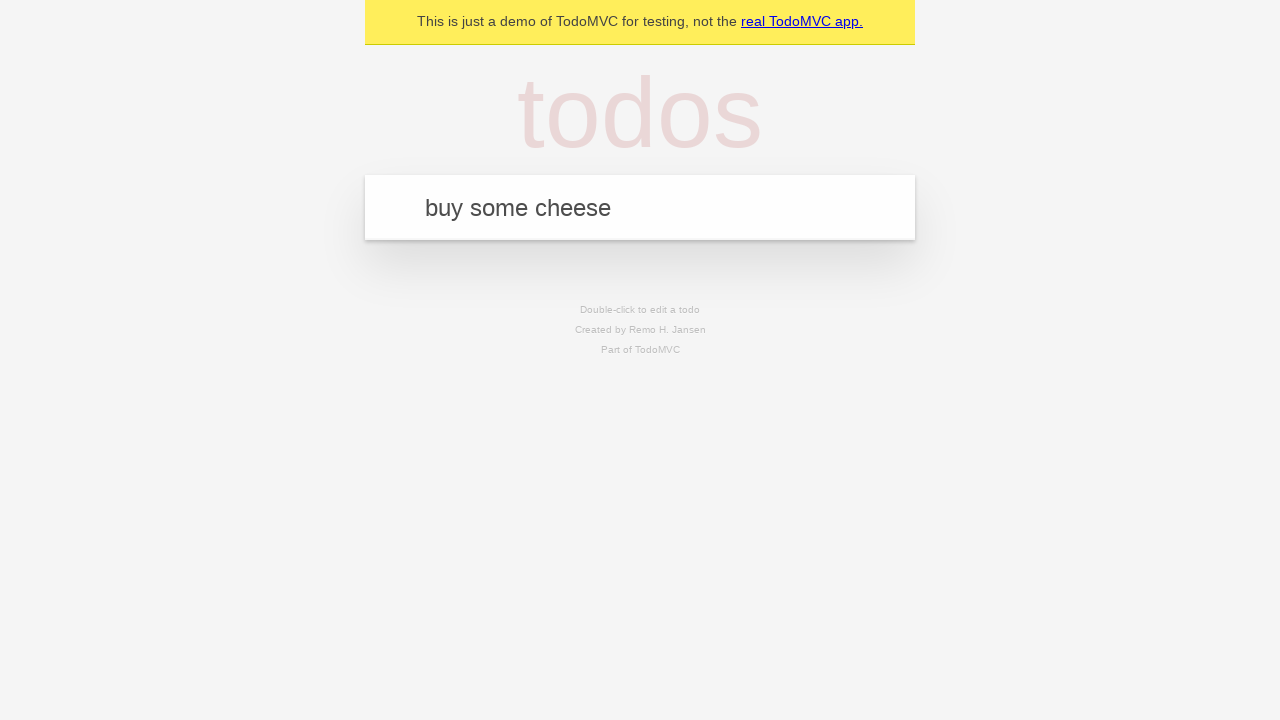

Pressed Enter to create first todo item on internal:attr=[placeholder="What needs to be done?"i]
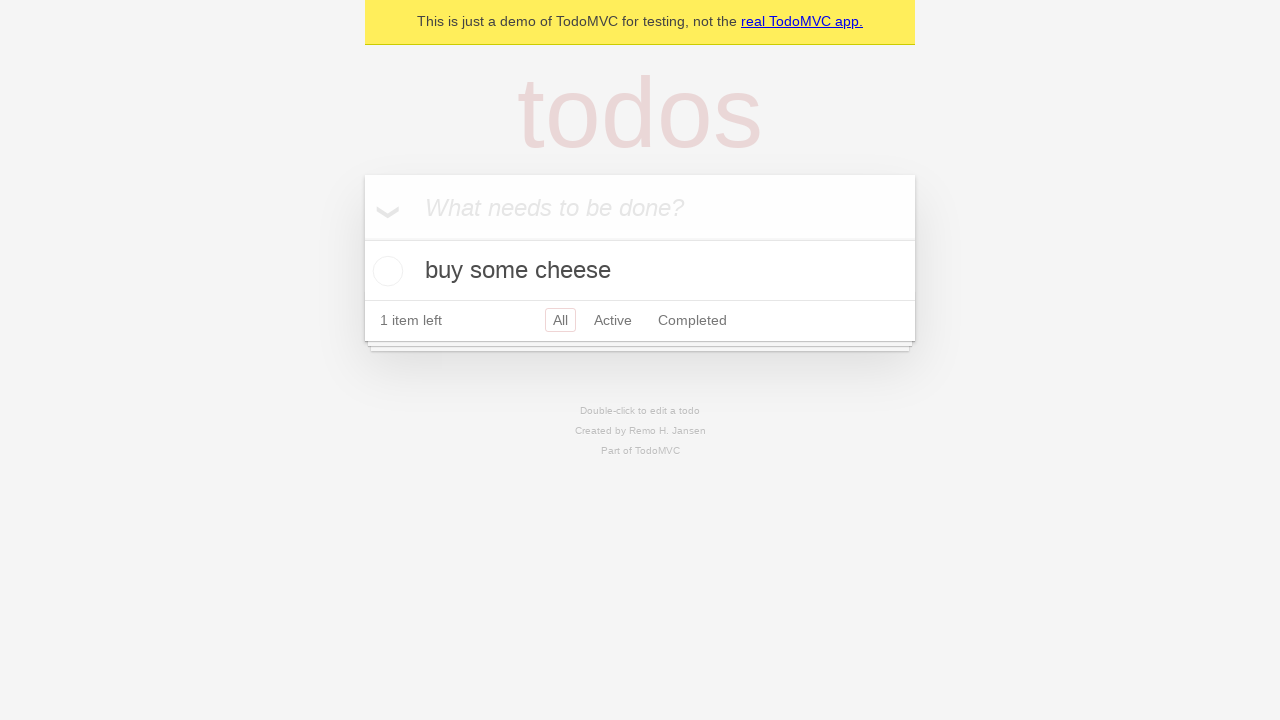

Filled todo input with 'feed the cat' on internal:attr=[placeholder="What needs to be done?"i]
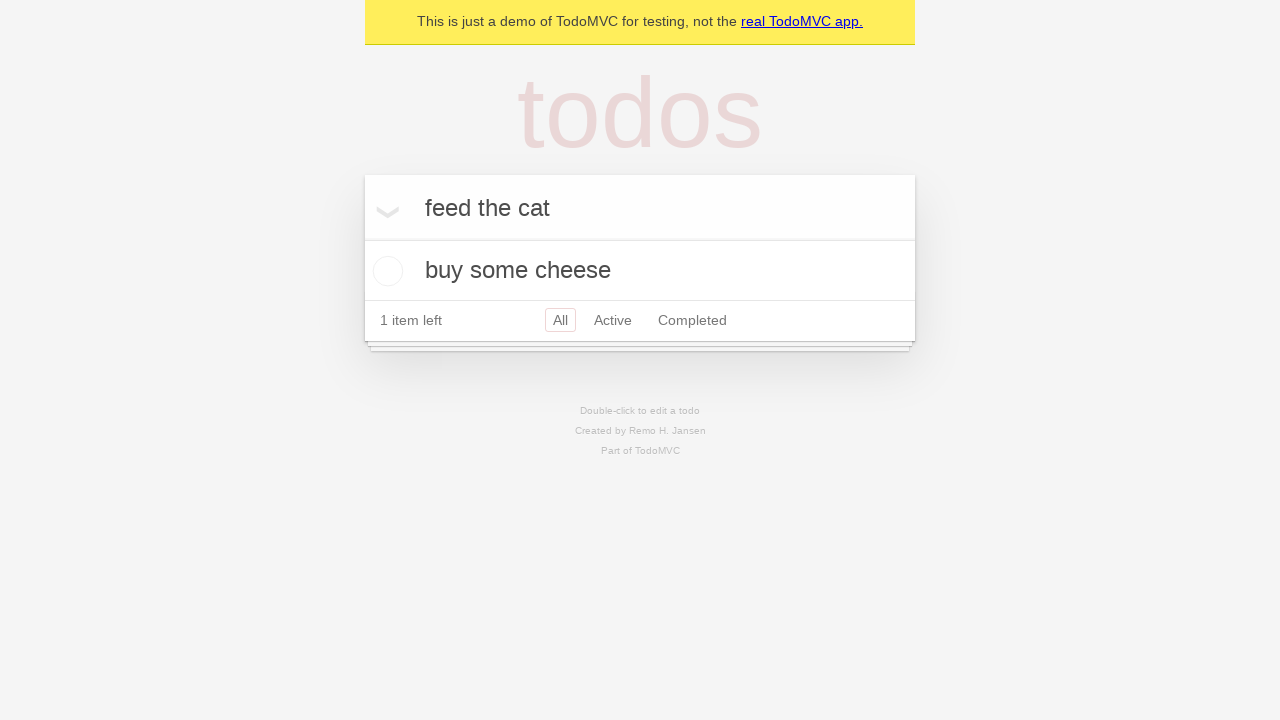

Pressed Enter to create second todo item on internal:attr=[placeholder="What needs to be done?"i]
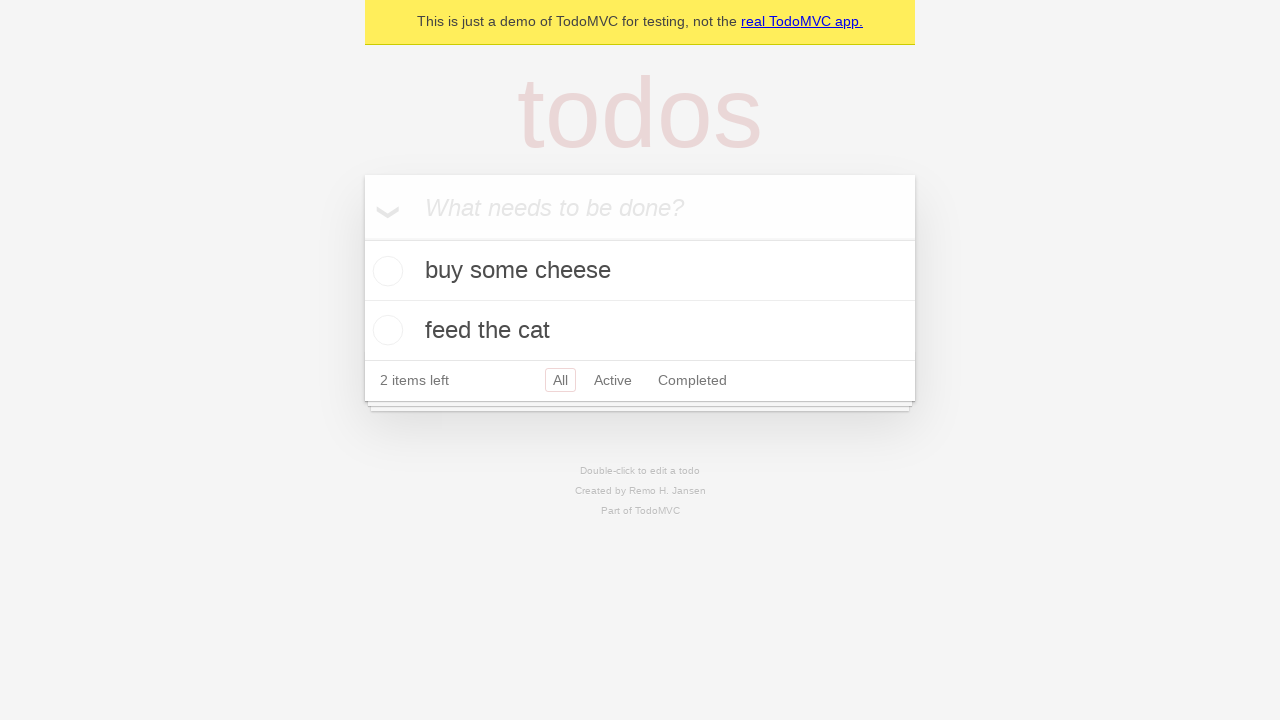

Checked the first todo item checkbox at (385, 271) on internal:testid=[data-testid="todo-item"s] >> nth=0 >> internal:role=checkbox
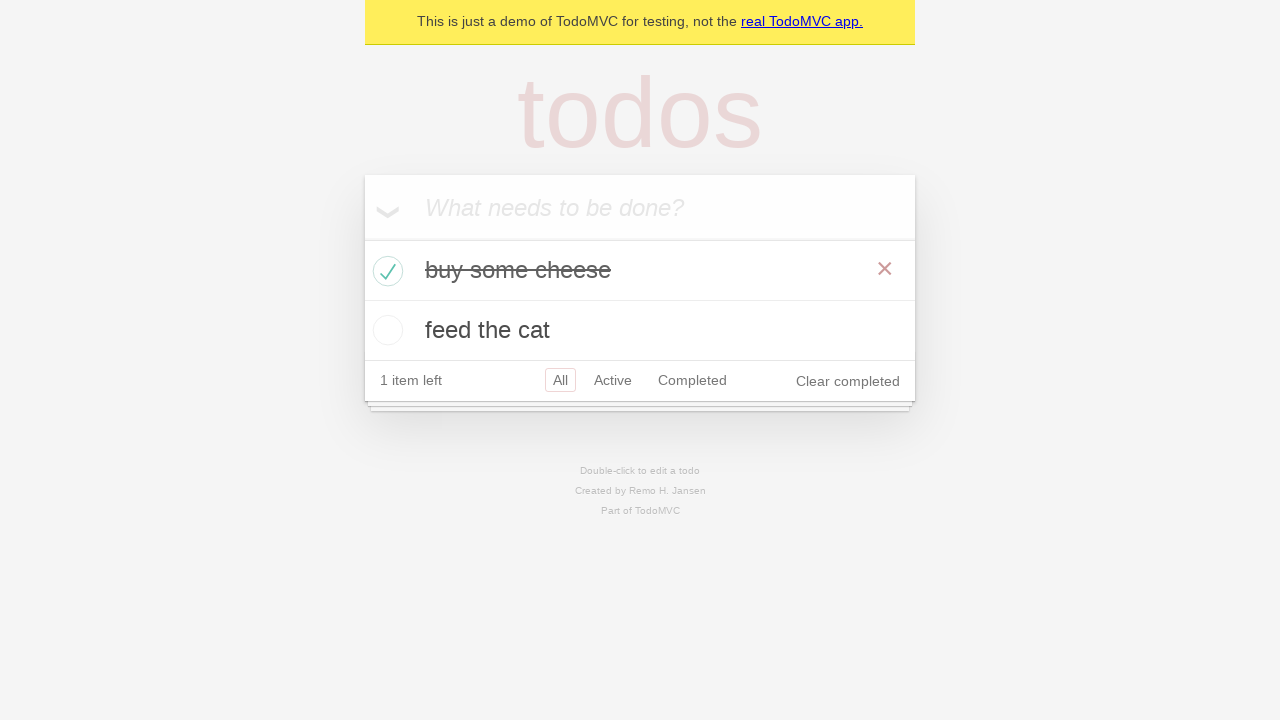

Checked the second todo item checkbox at (385, 330) on internal:testid=[data-testid="todo-item"s] >> nth=1 >> internal:role=checkbox
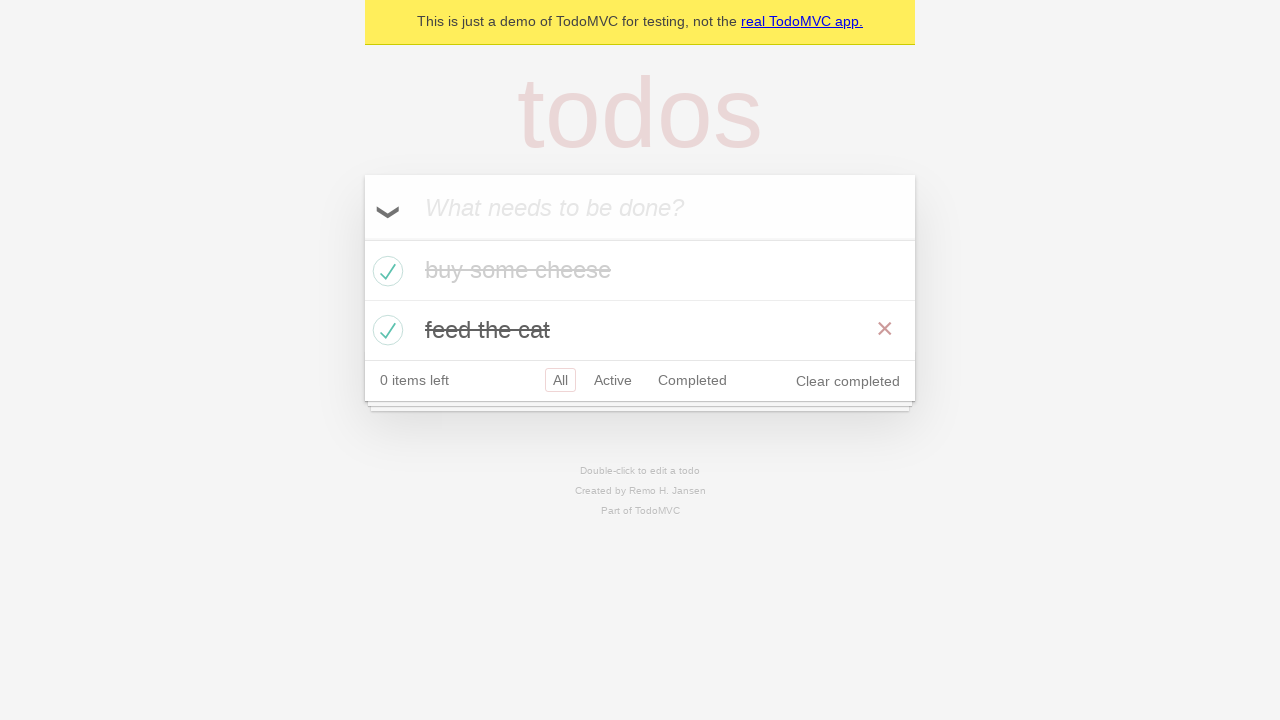

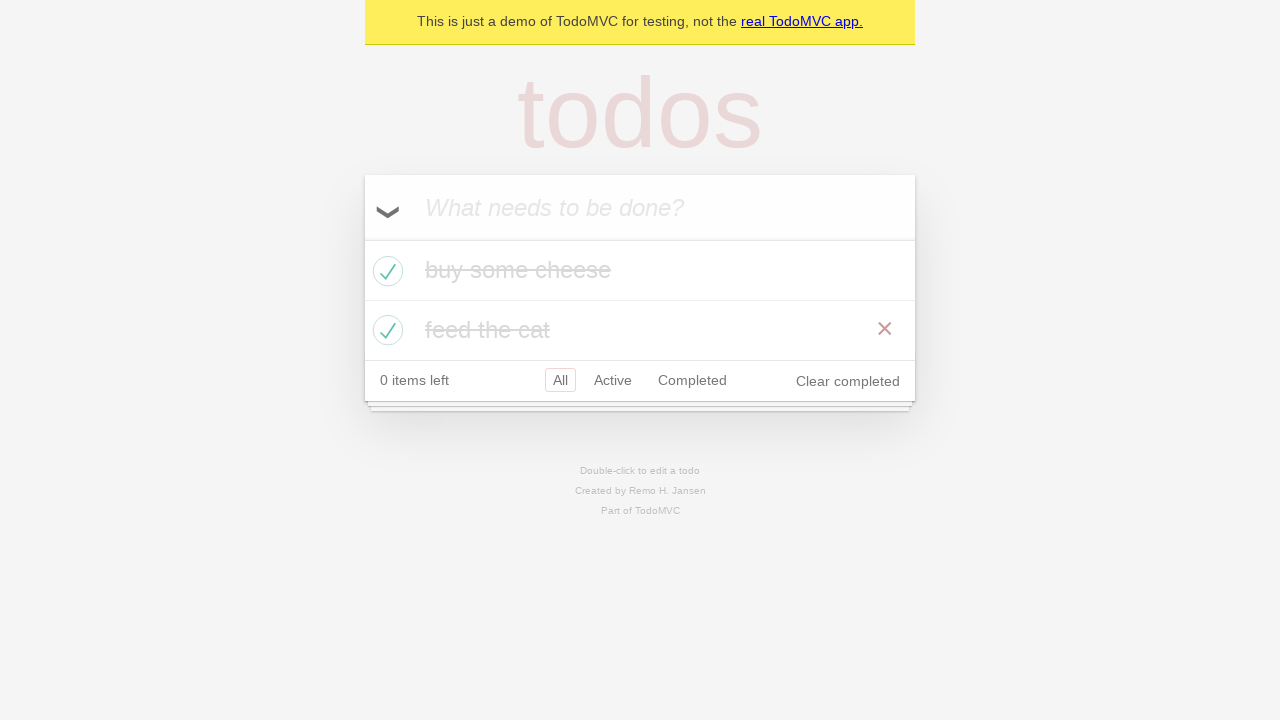